Waits for a price to drop to $100, clicks book button, solves a mathematical problem and submits the answer

Starting URL: http://suninjuly.github.io/explicit_wait2.html

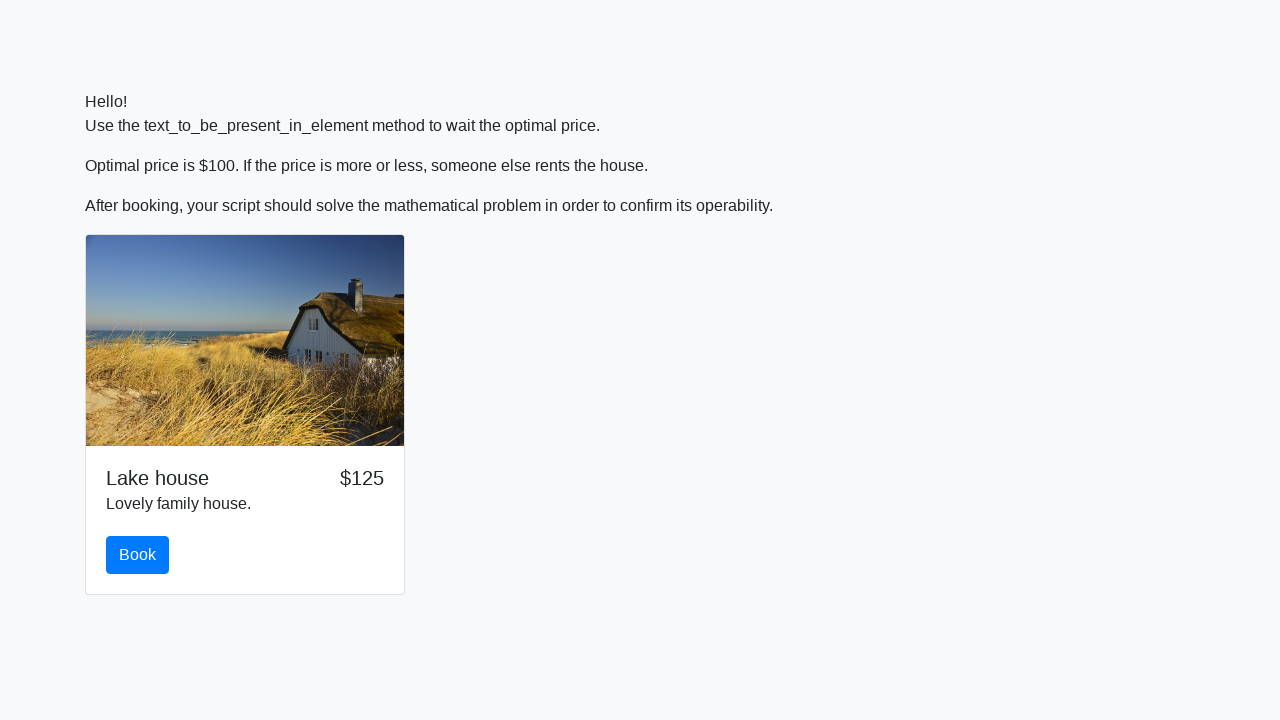

Waited for price to drop to $100
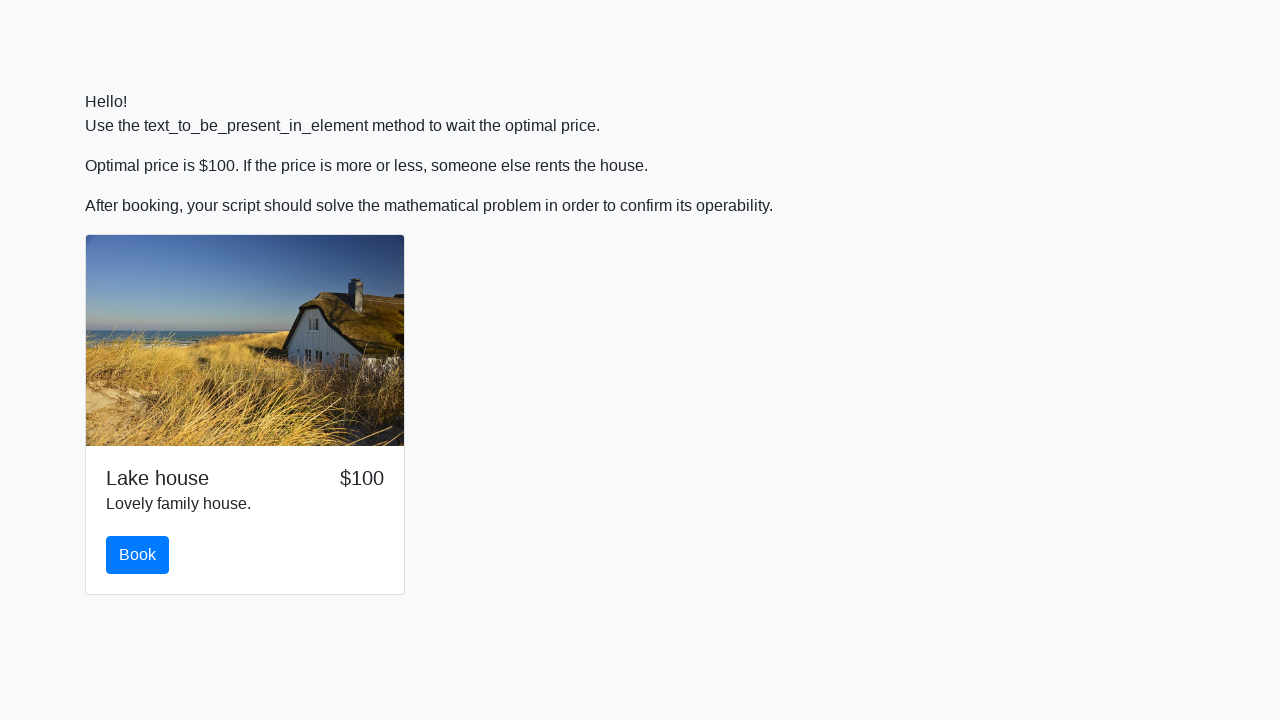

Clicked the Book button at (138, 555) on #book
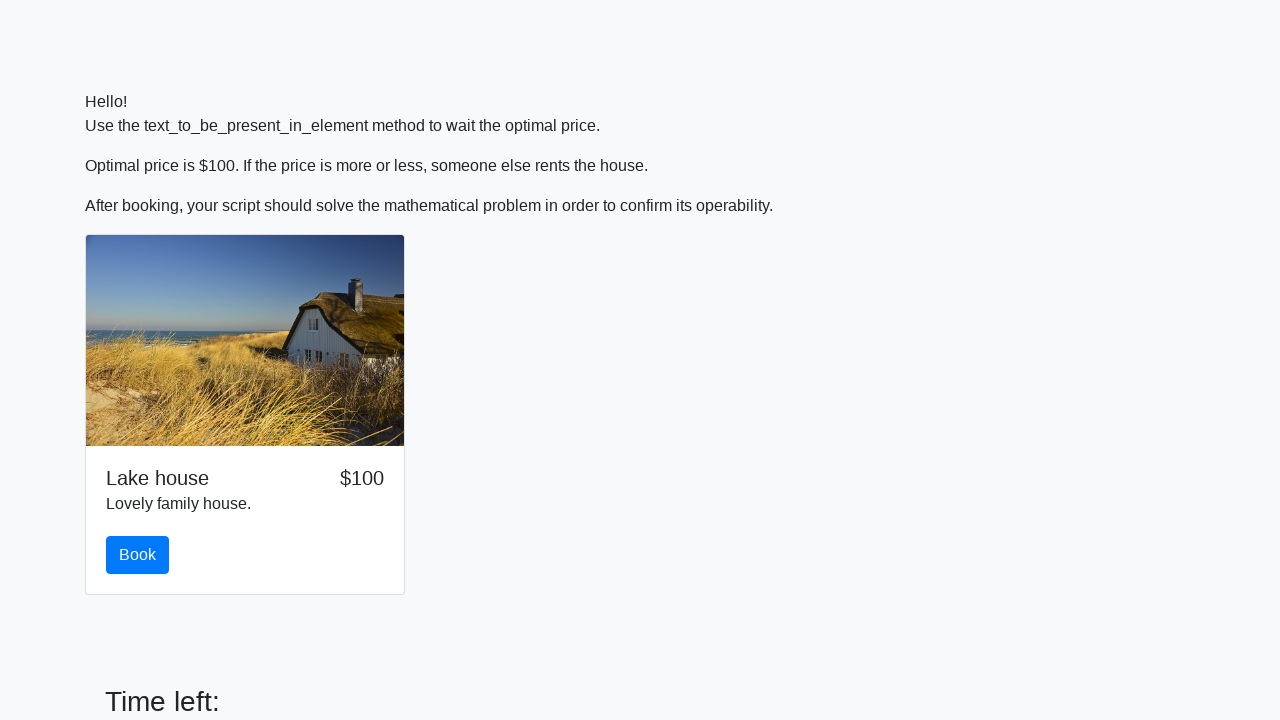

Retrieved input value: 984
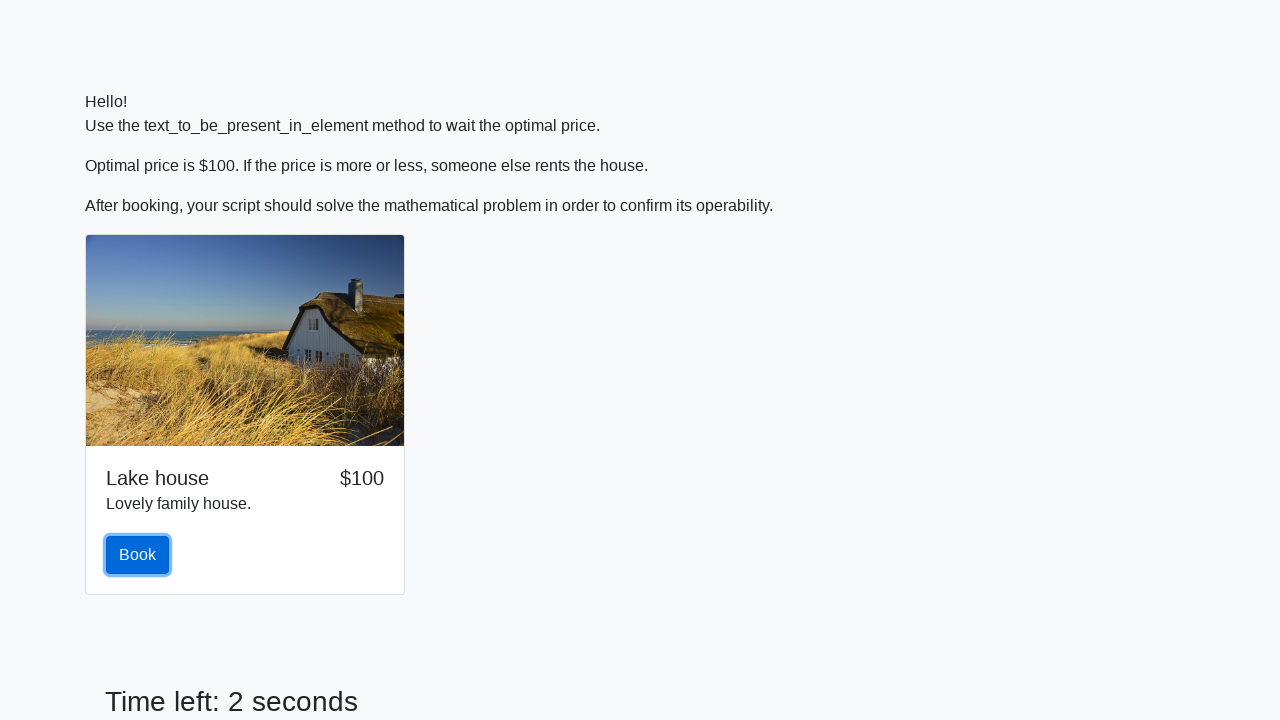

Calculated answer using mathematical formula: 2.0228048860708125
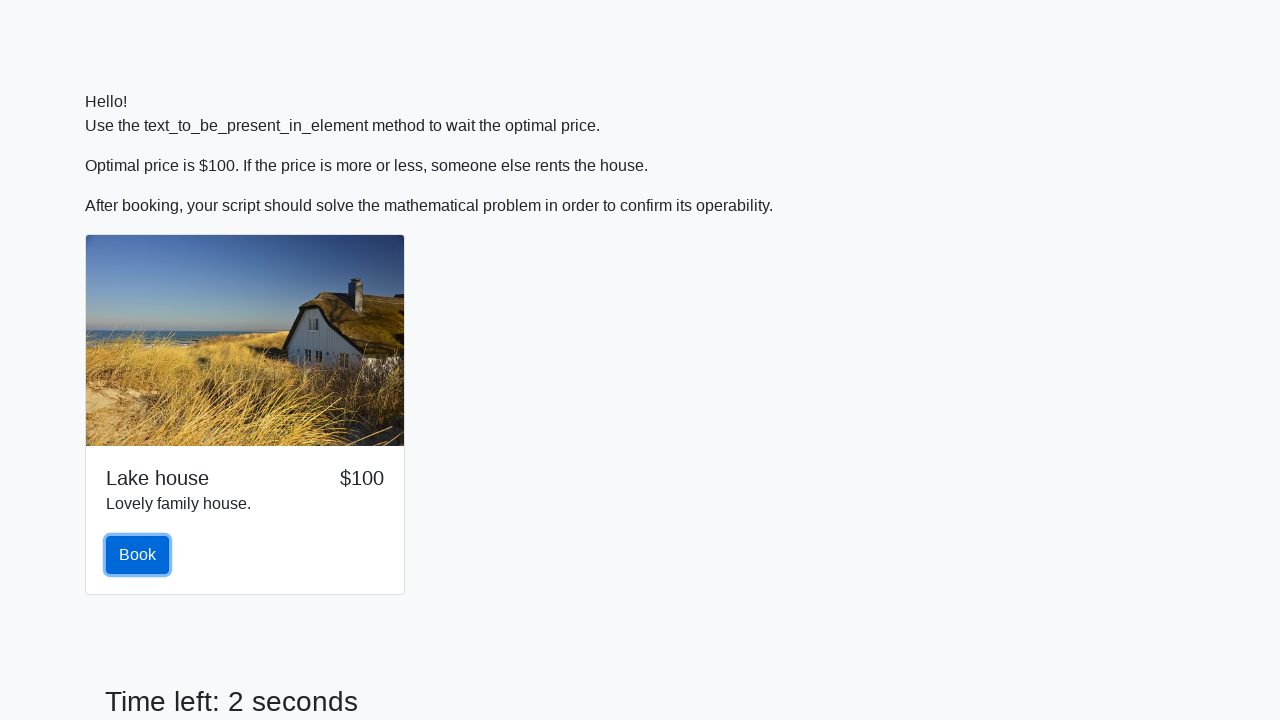

Filled answer field with calculated value on #answer
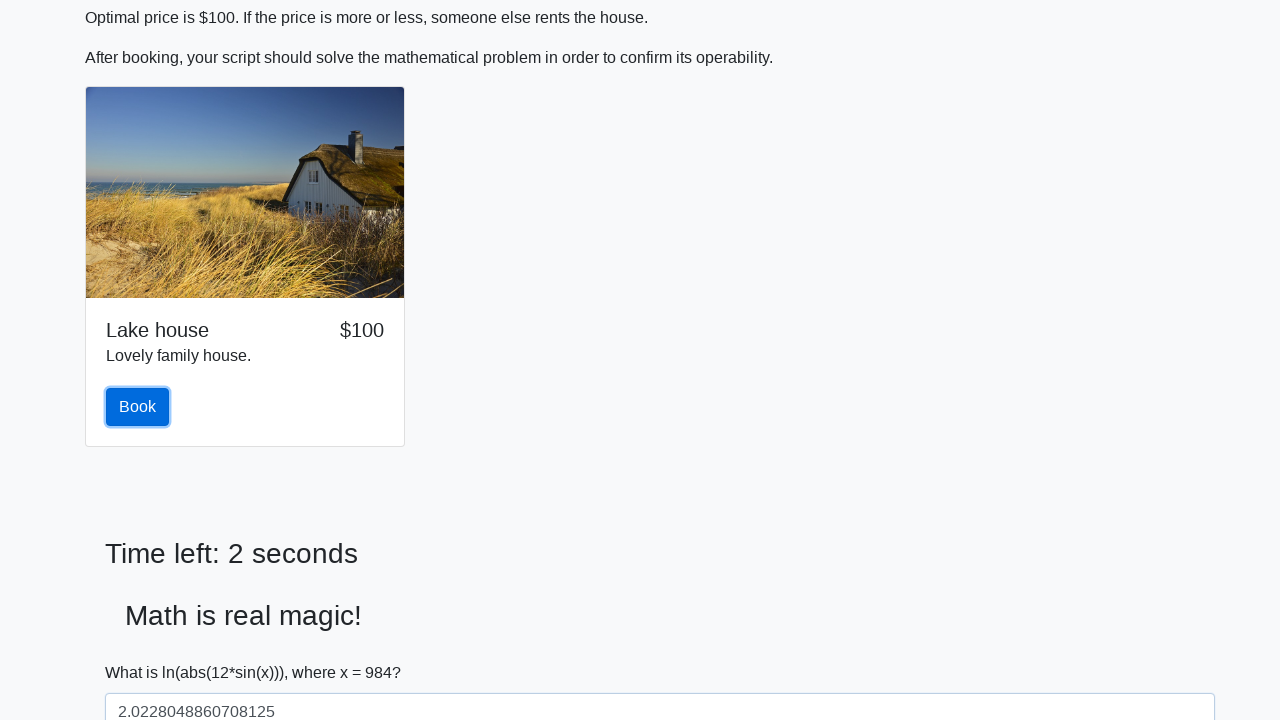

Scrolled submit button into view
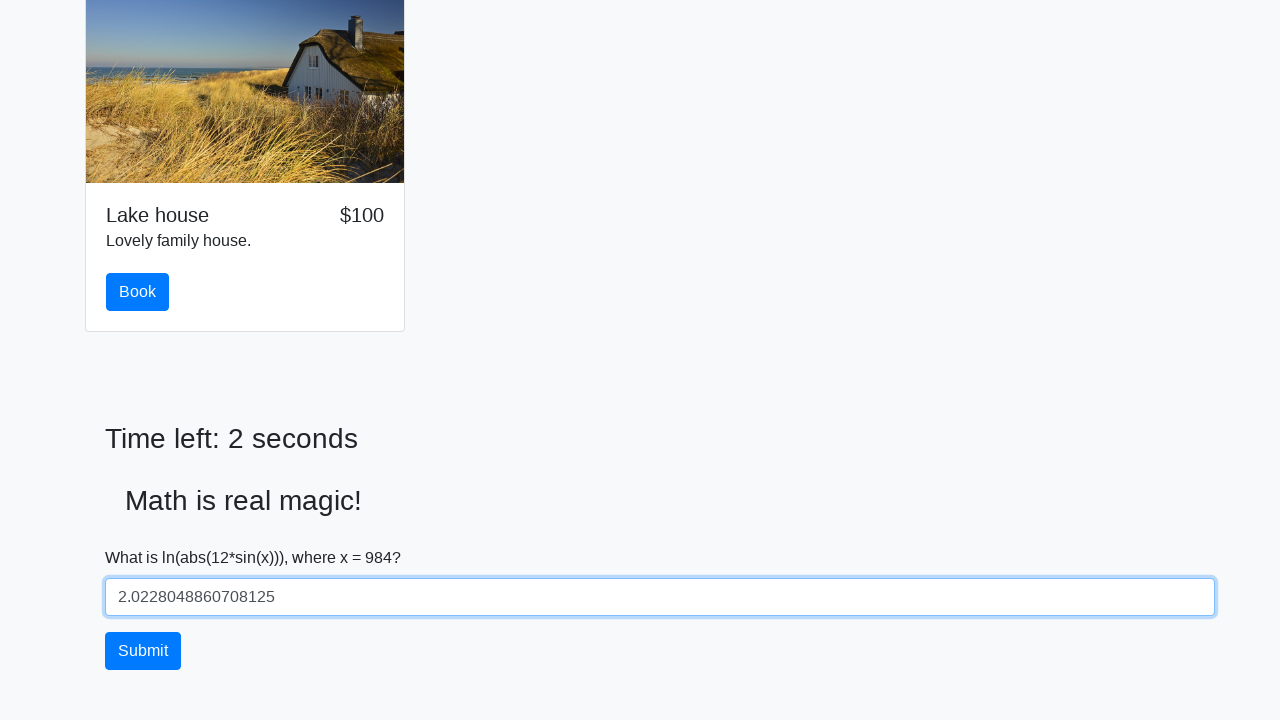

Clicked the submit button at (143, 651) on [type='submit']
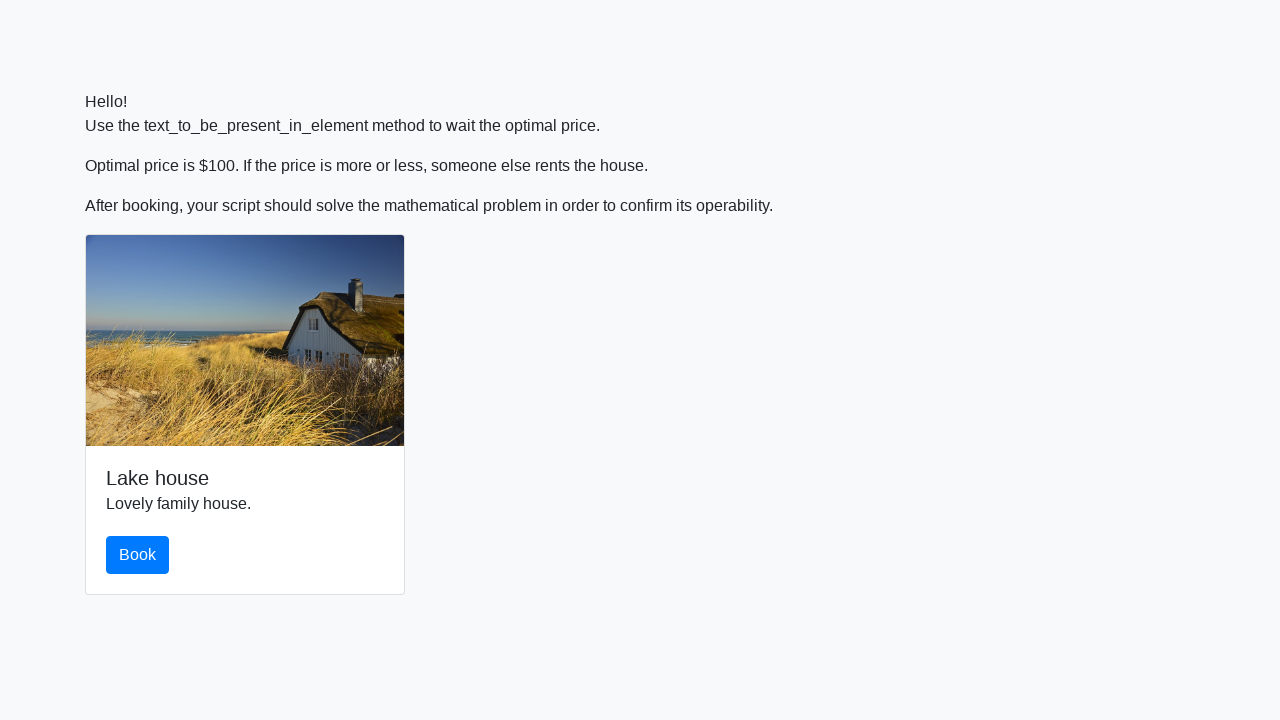

Set up dialog handler to accept alerts
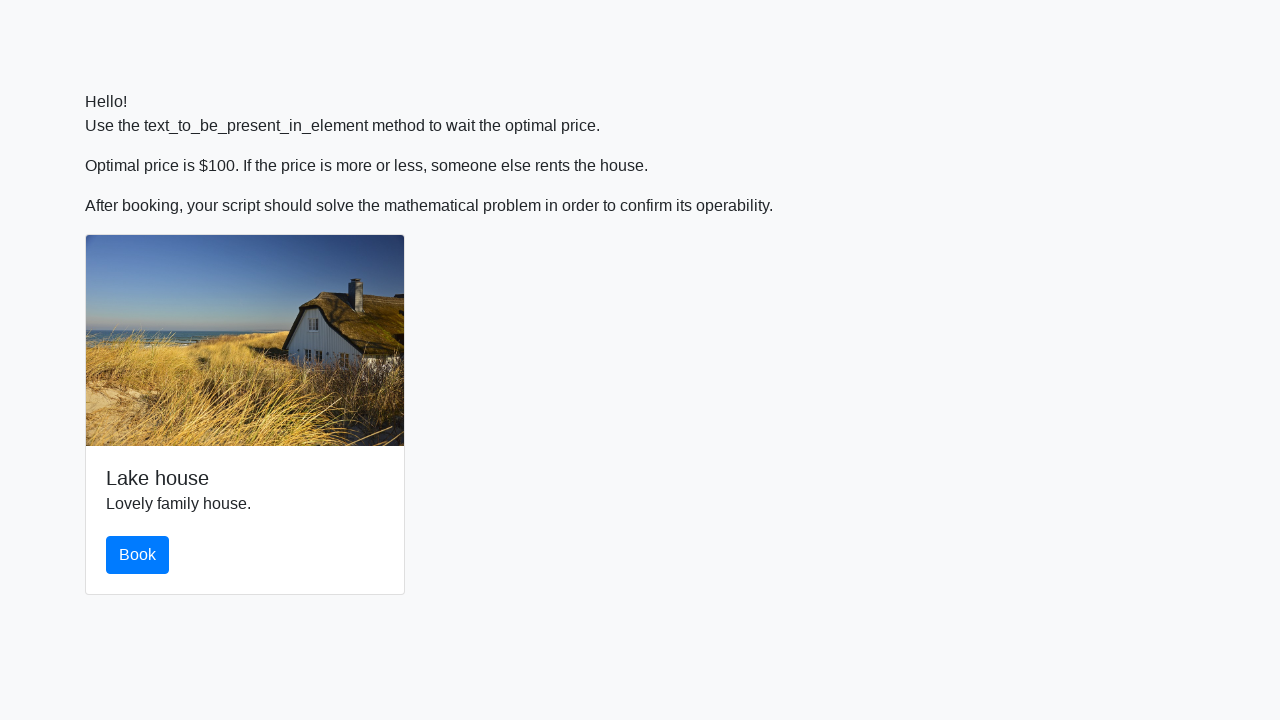

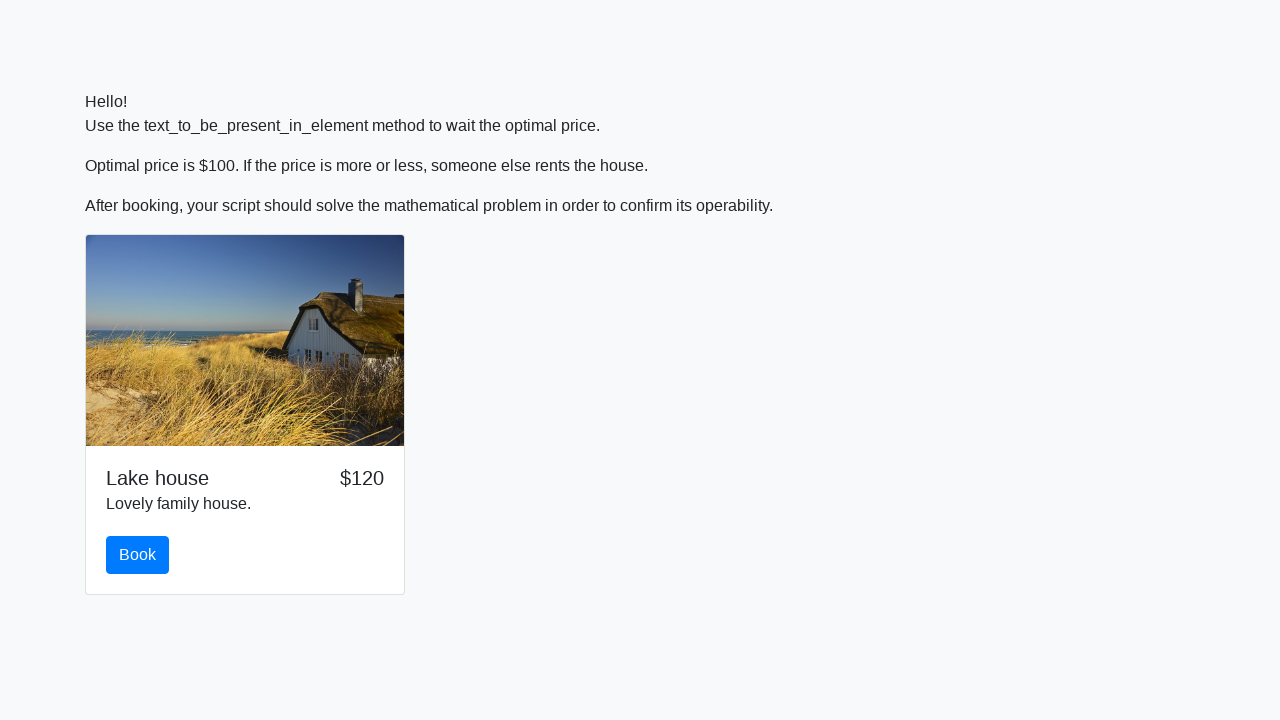